Navigates to a page with large DOM structure, scrolls to the bottom, and clicks on an element in the deep DOM

Starting URL: https://the-internet.herokuapp.com/

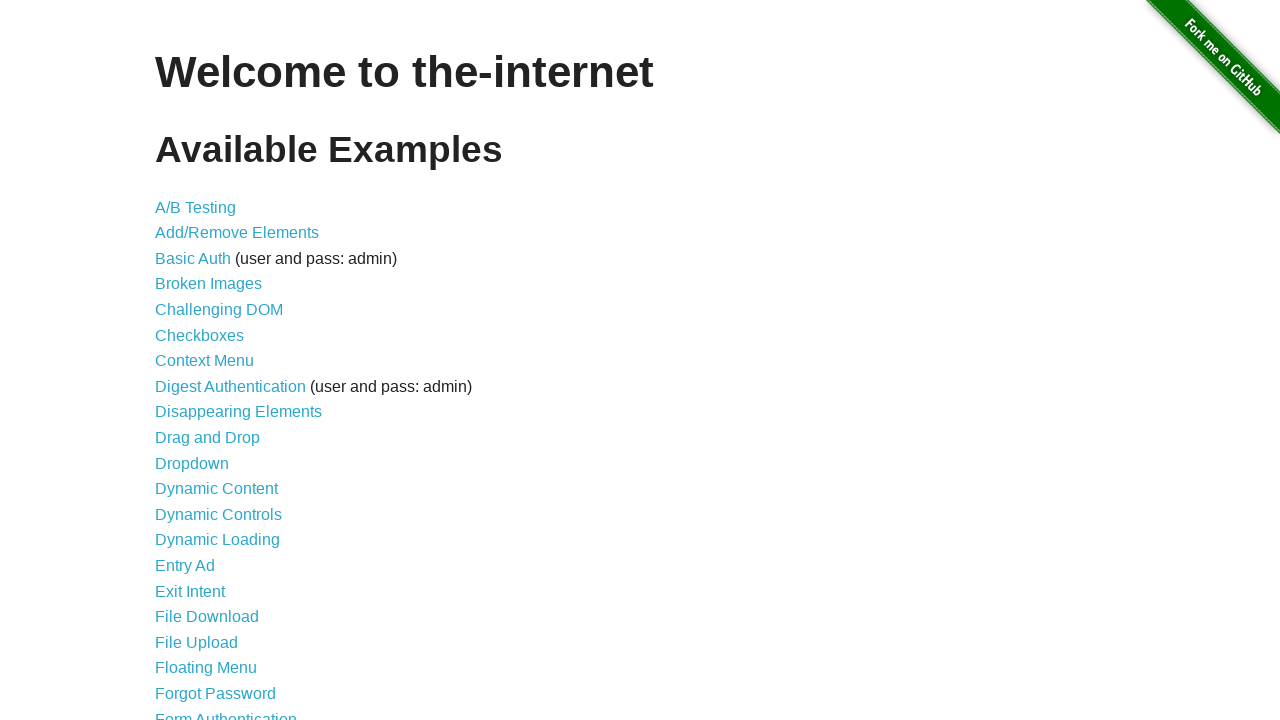

Clicked on 'Large & Deep DOM' link at (225, 361) on text=Large & Deep DOM
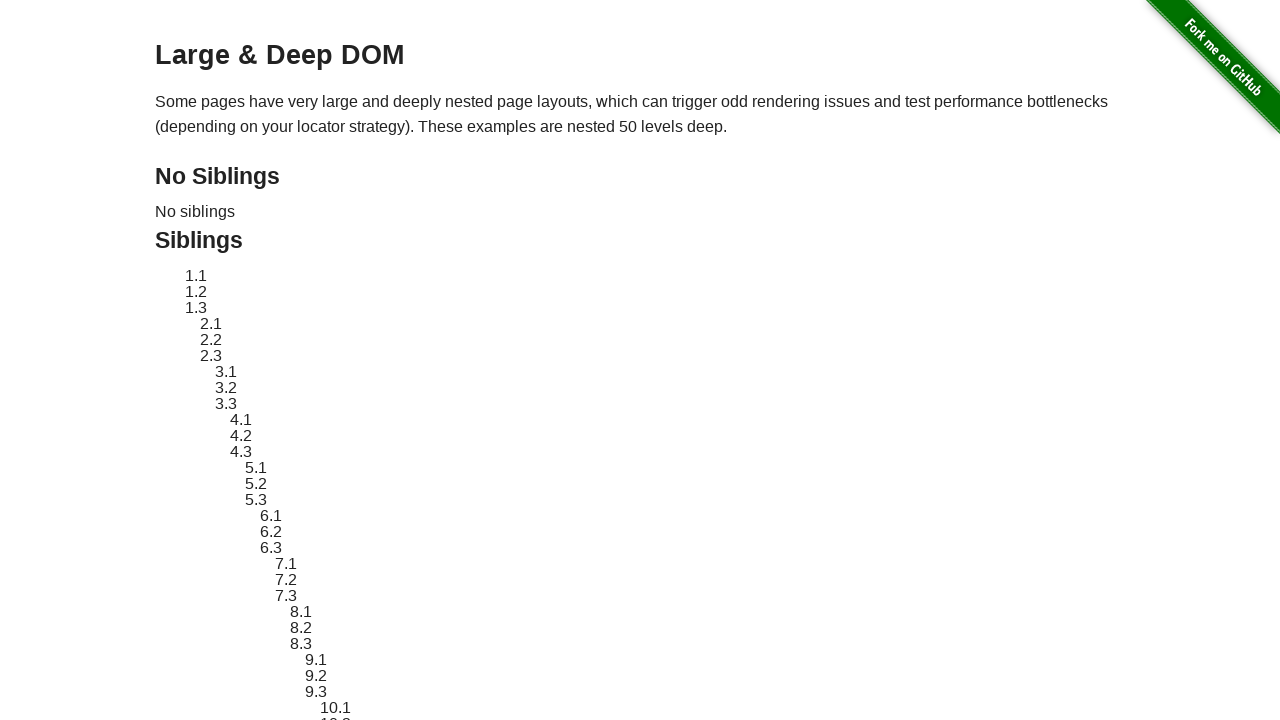

Scrolled to bottom of page
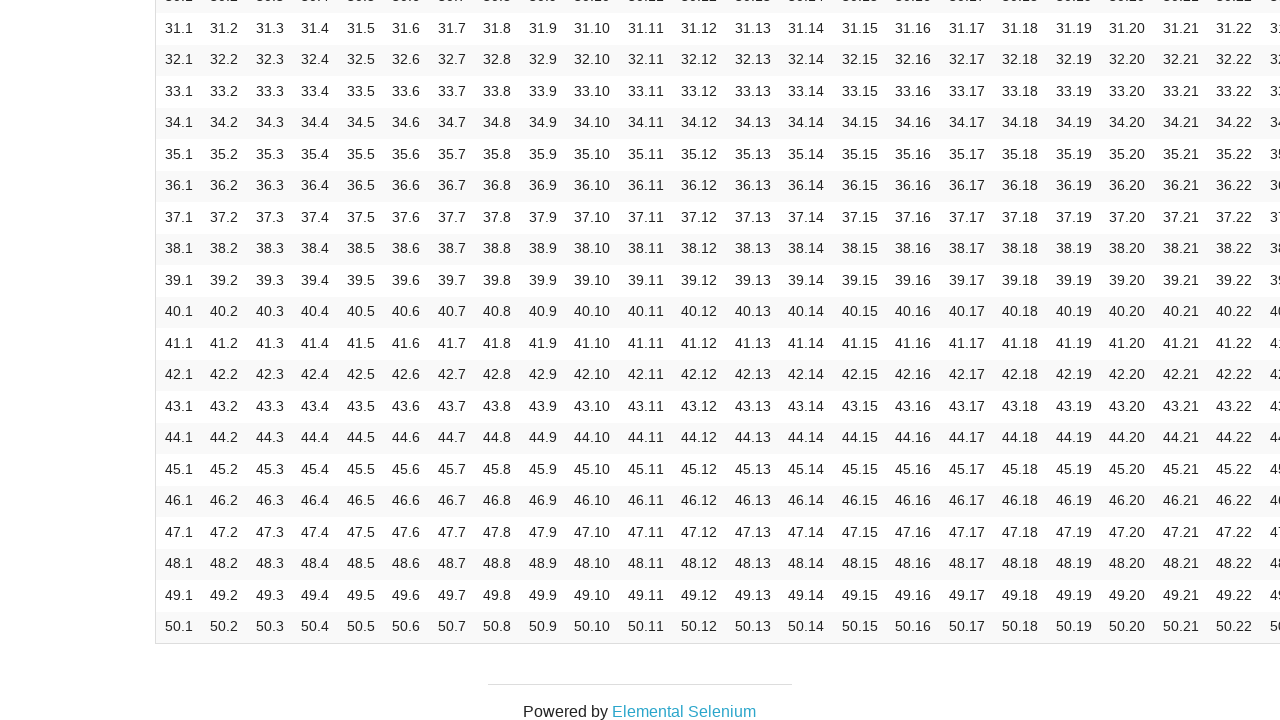

Waited for column element to load
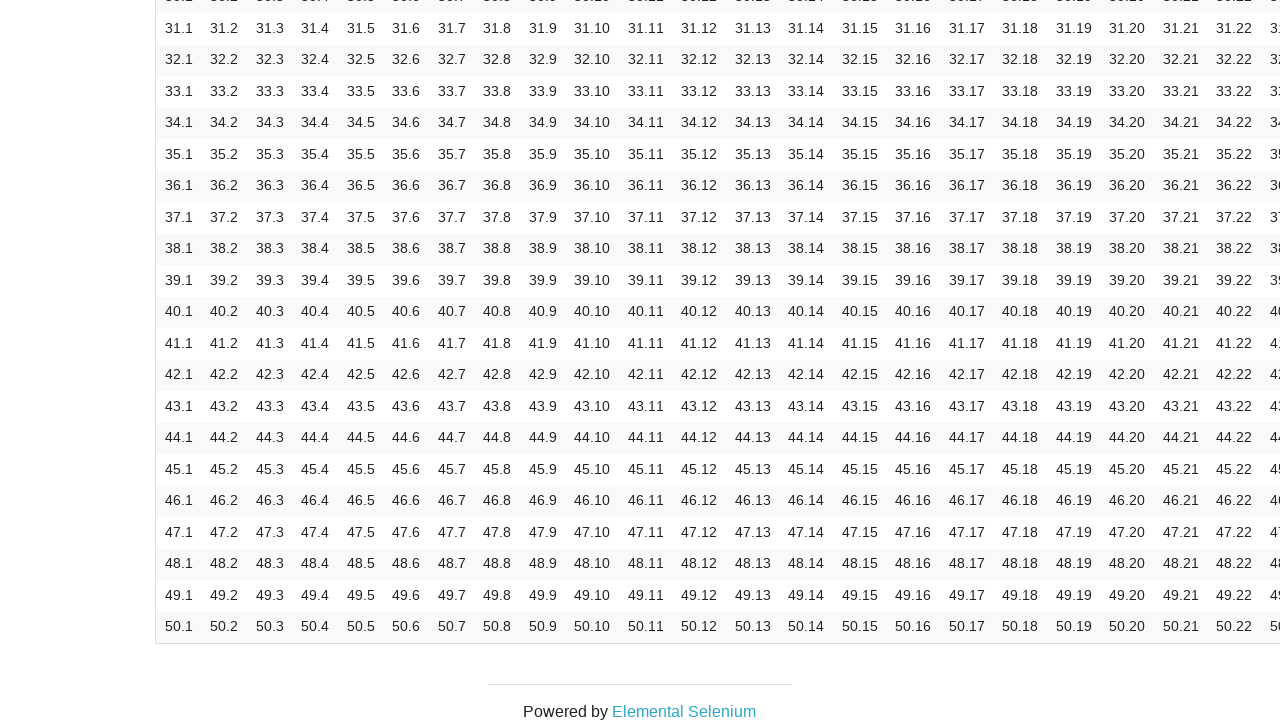

Clicked on the column element in deep DOM at (1242, 361) on .column-50
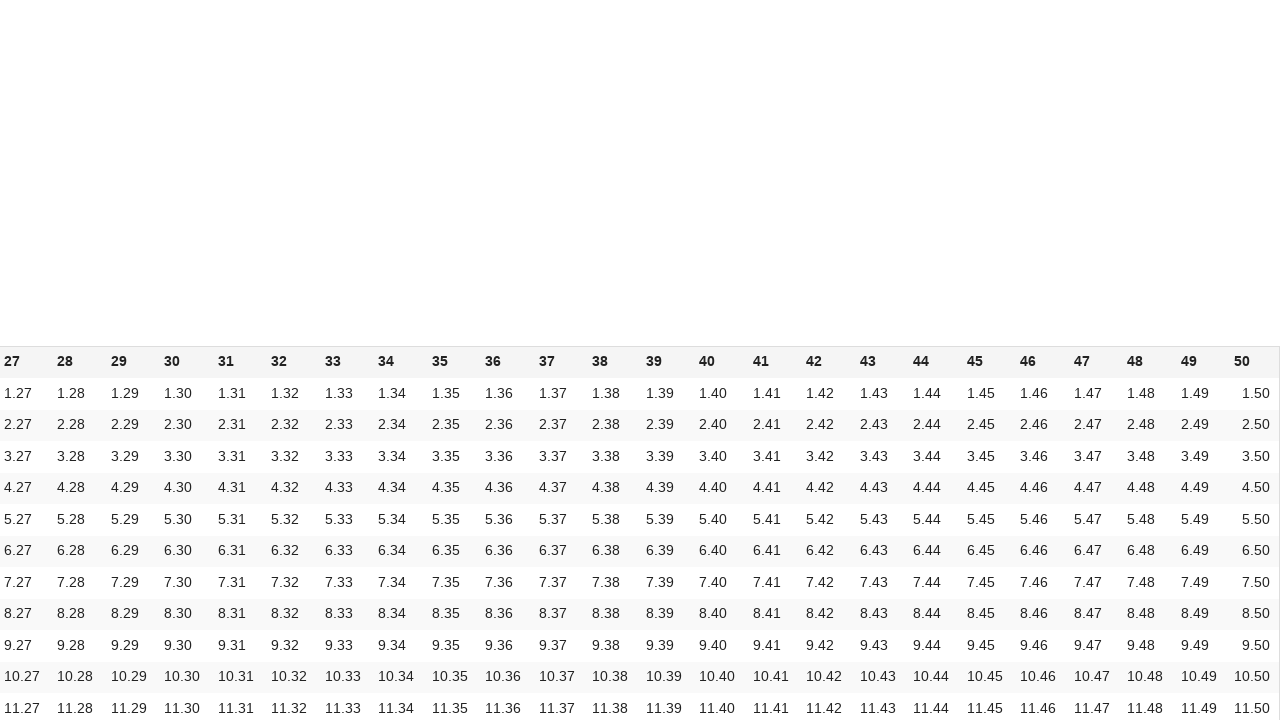

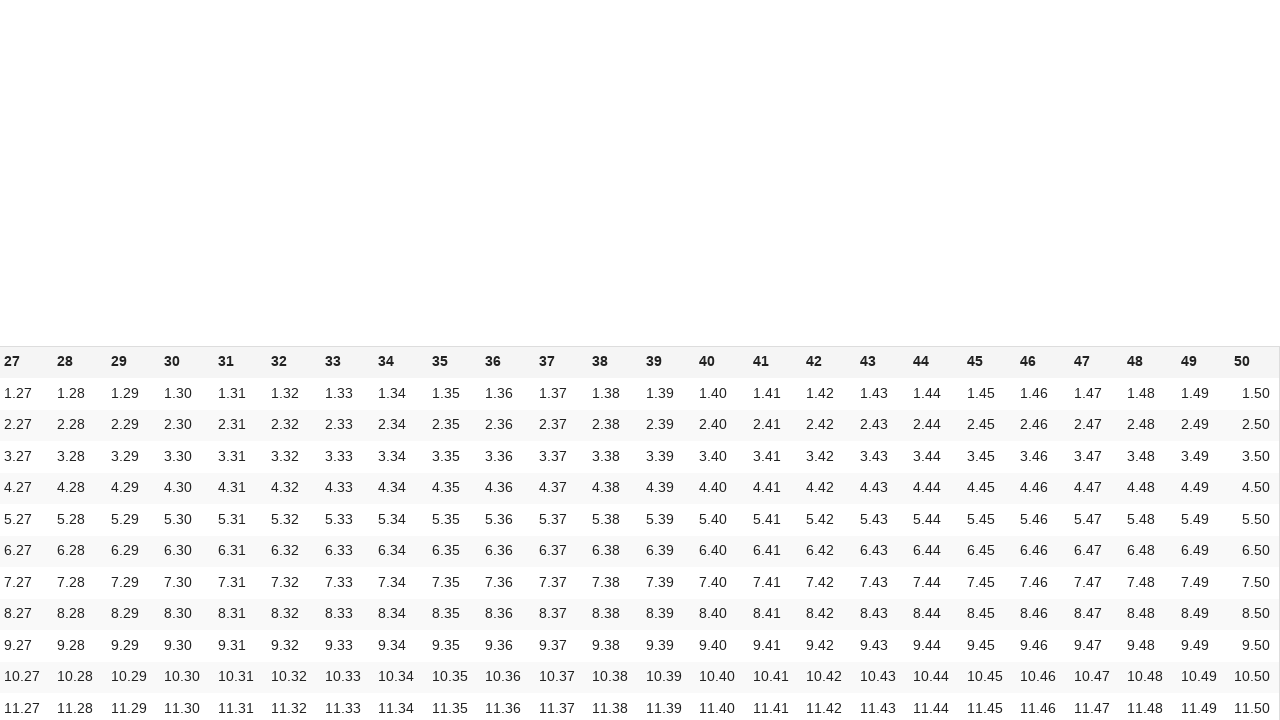